Tests browser tab handling by opening multiple tabs and switching between them

Starting URL: https://www.automationtesting.co.uk/browserTabs.html

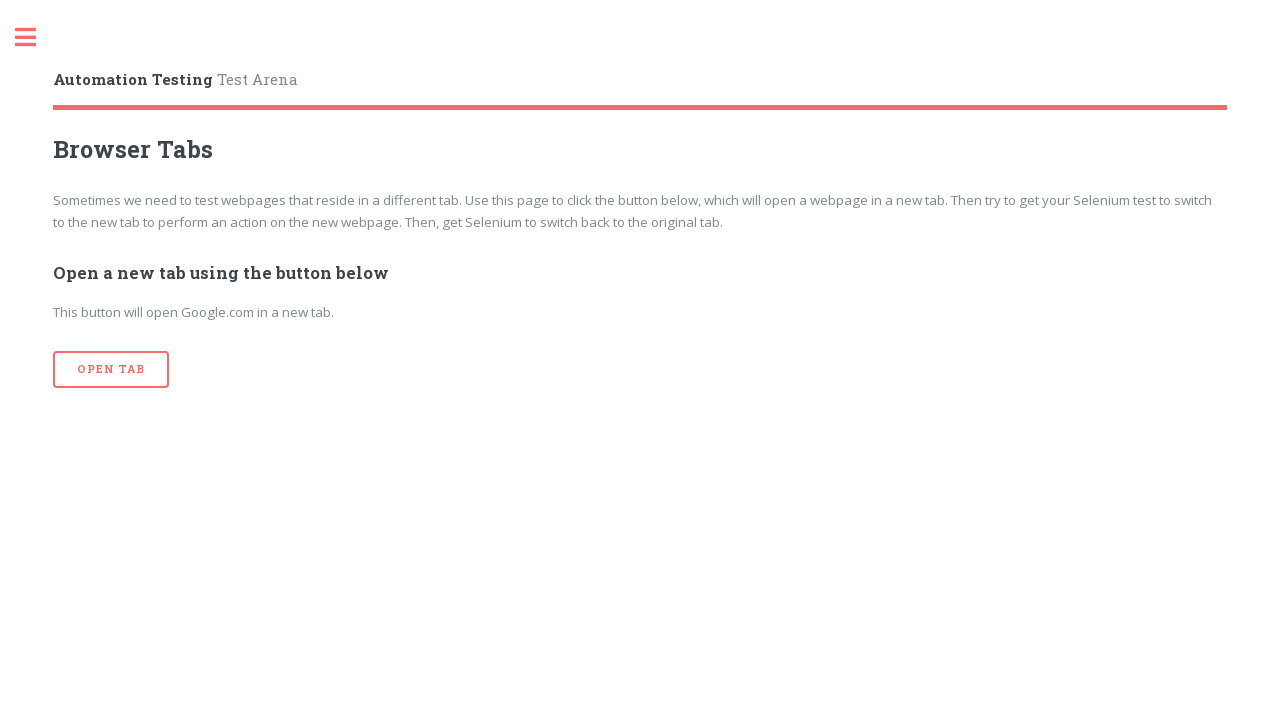

Clicked button to open new tab (iteration 1) at (111, 370) on [type]
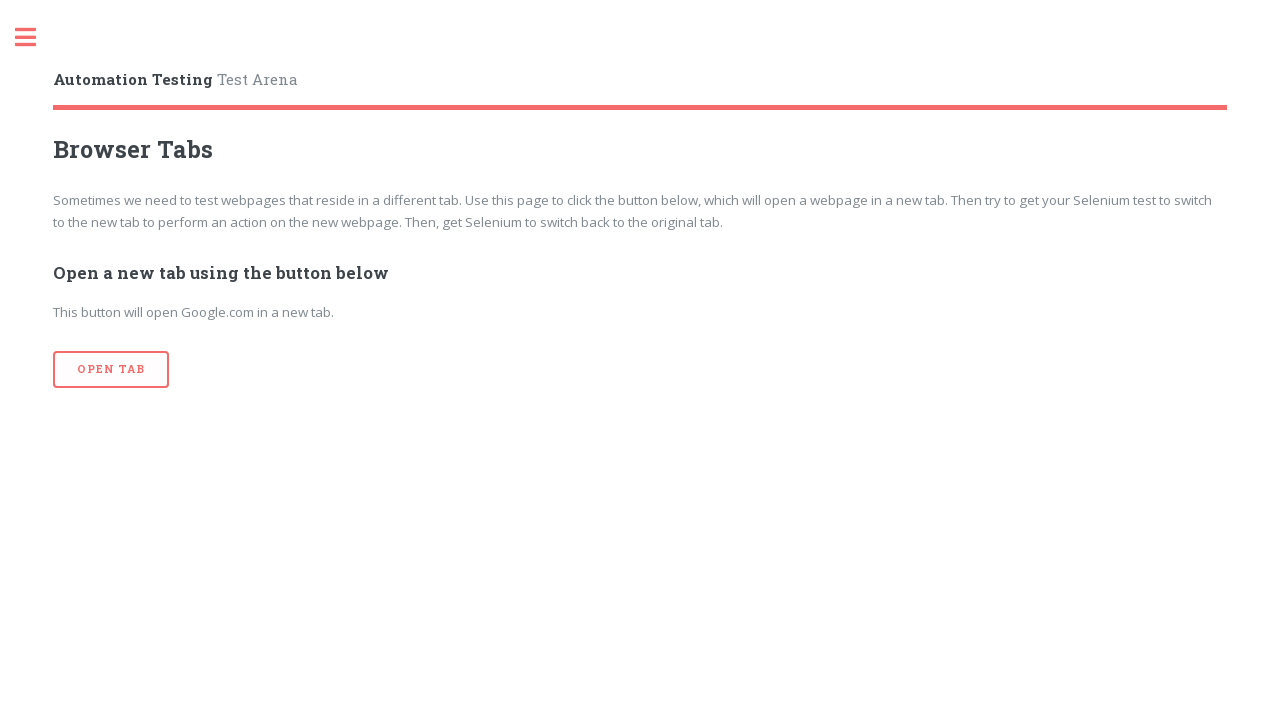

New tab opened and captured (iteration 1)
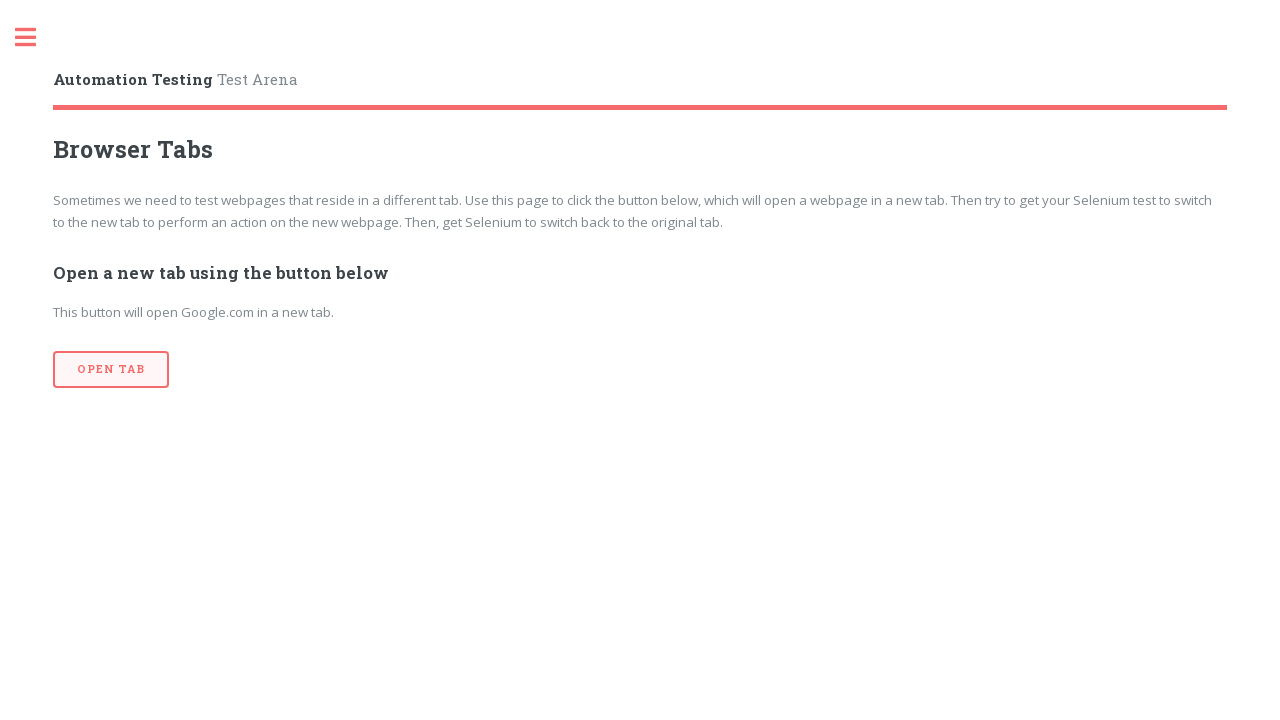

Clicked button to open new tab (iteration 2) at (111, 370) on [type]
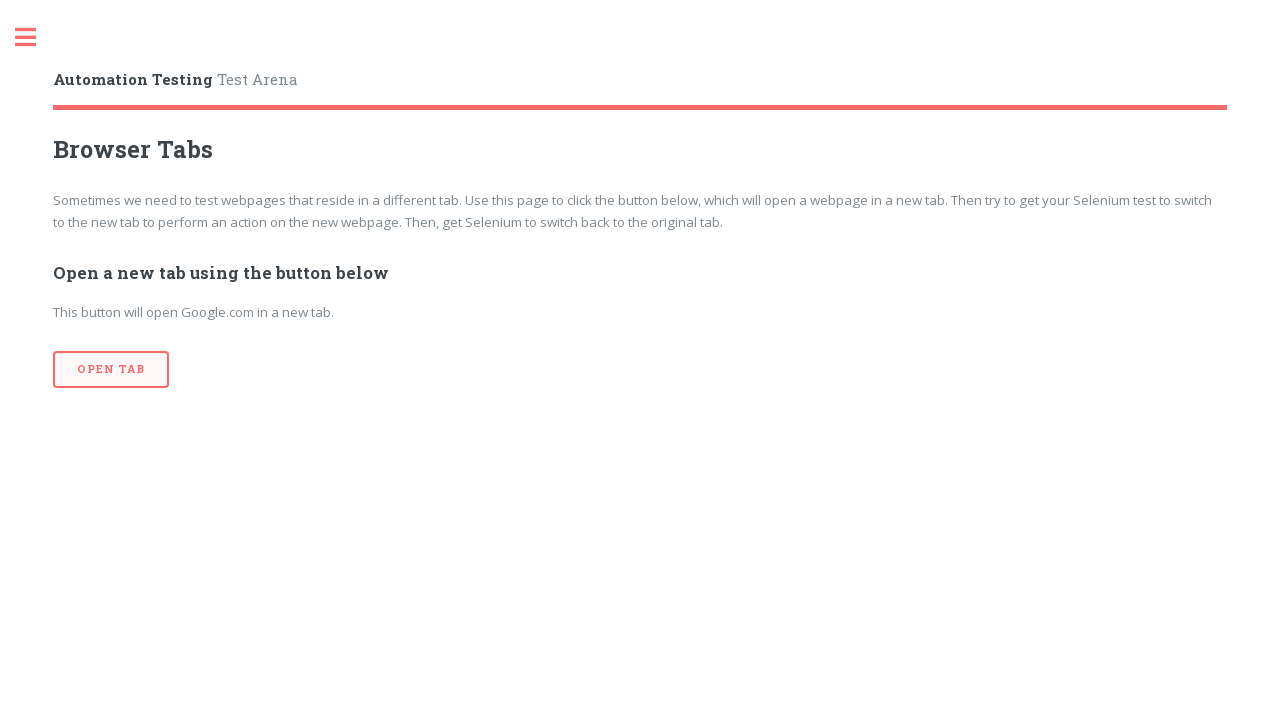

New tab opened and captured (iteration 2)
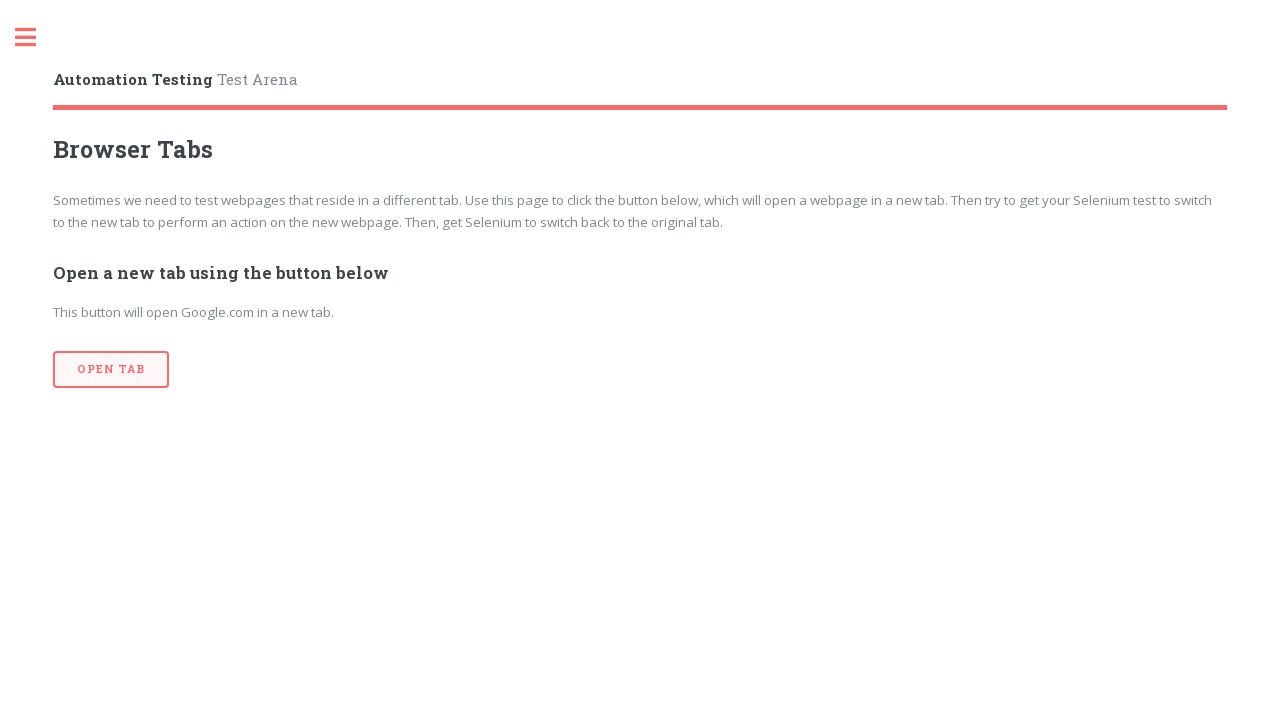

Clicked button to open new tab (iteration 3) at (111, 370) on [type]
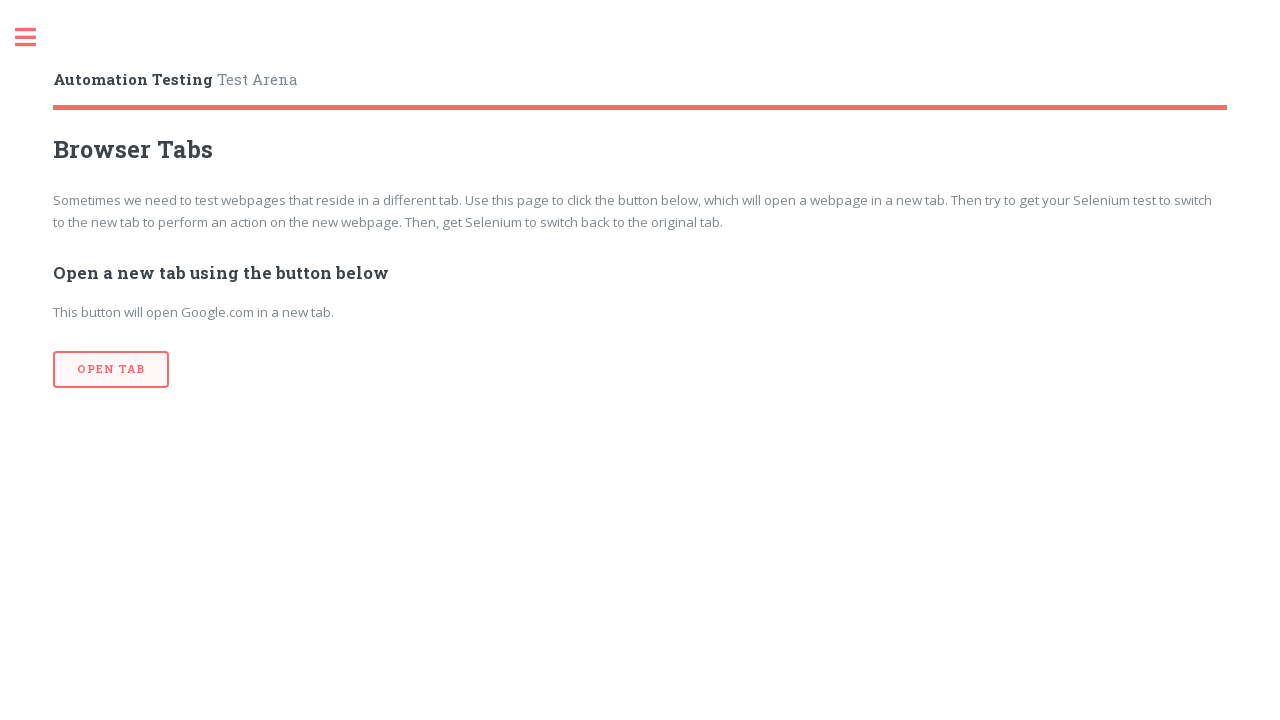

New tab opened and captured (iteration 3)
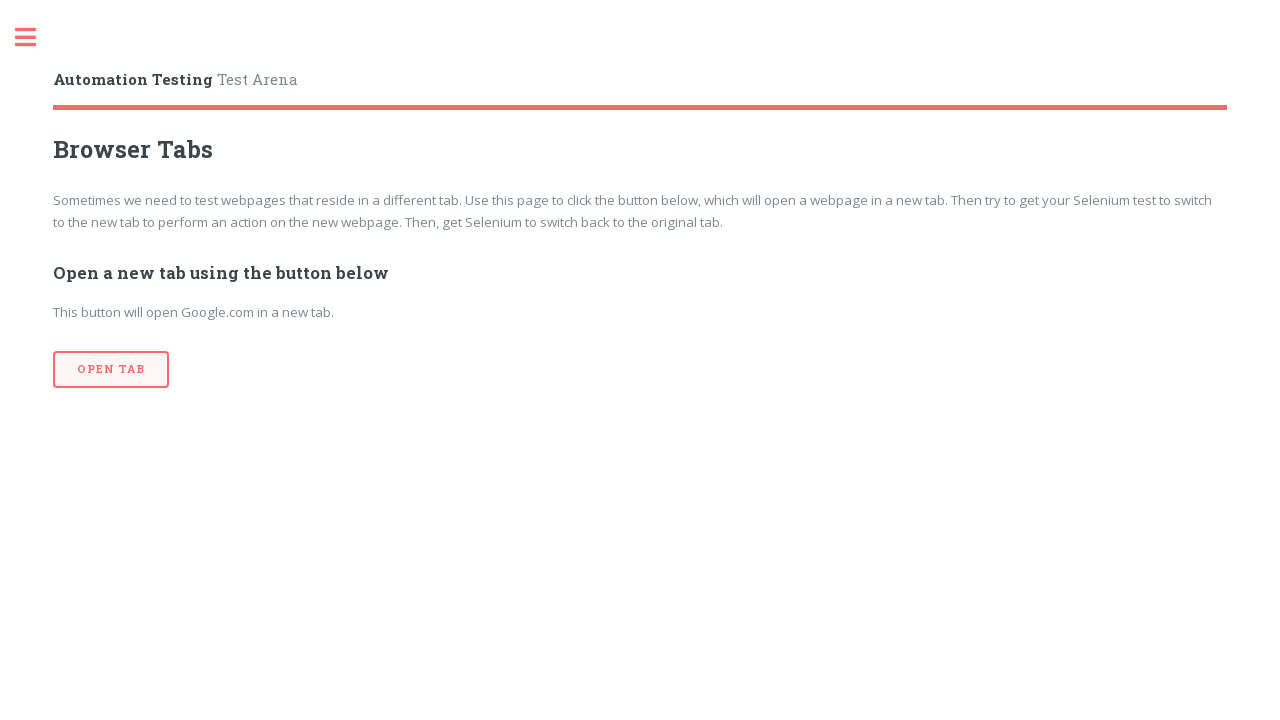

Retrieved all open tabs - total tabs: 4
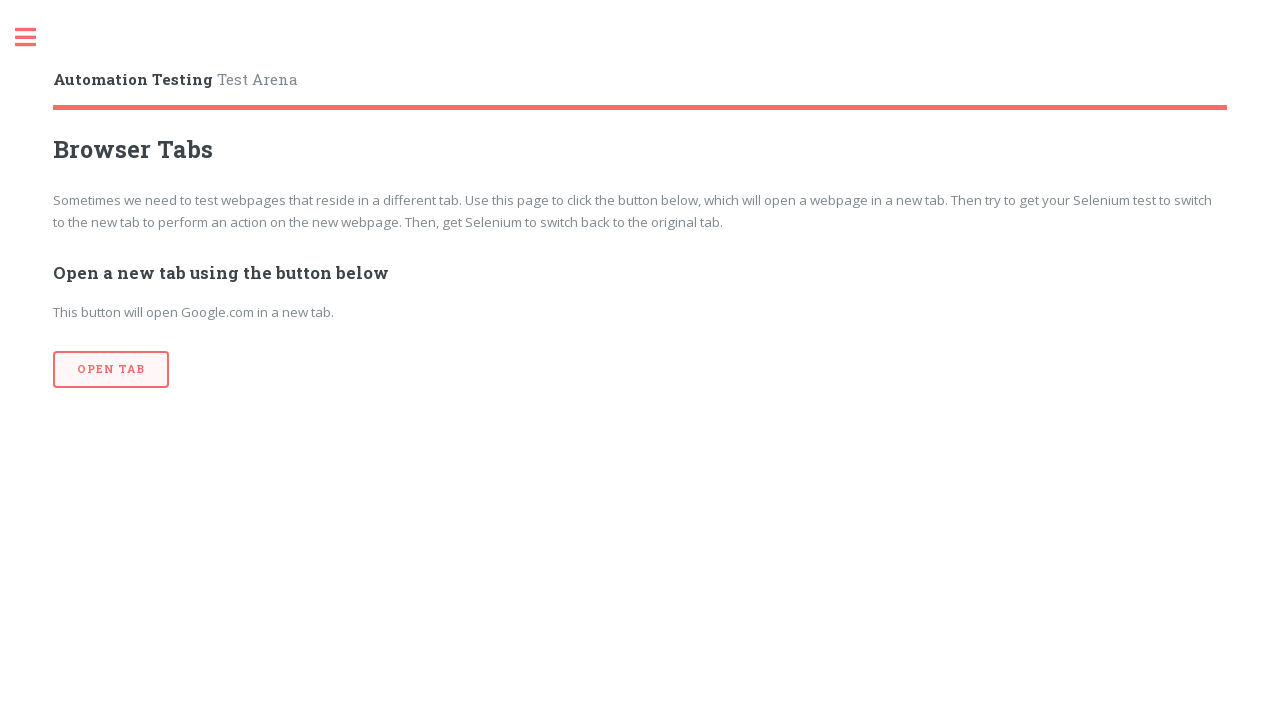

Switched to tab 1 and brought to front
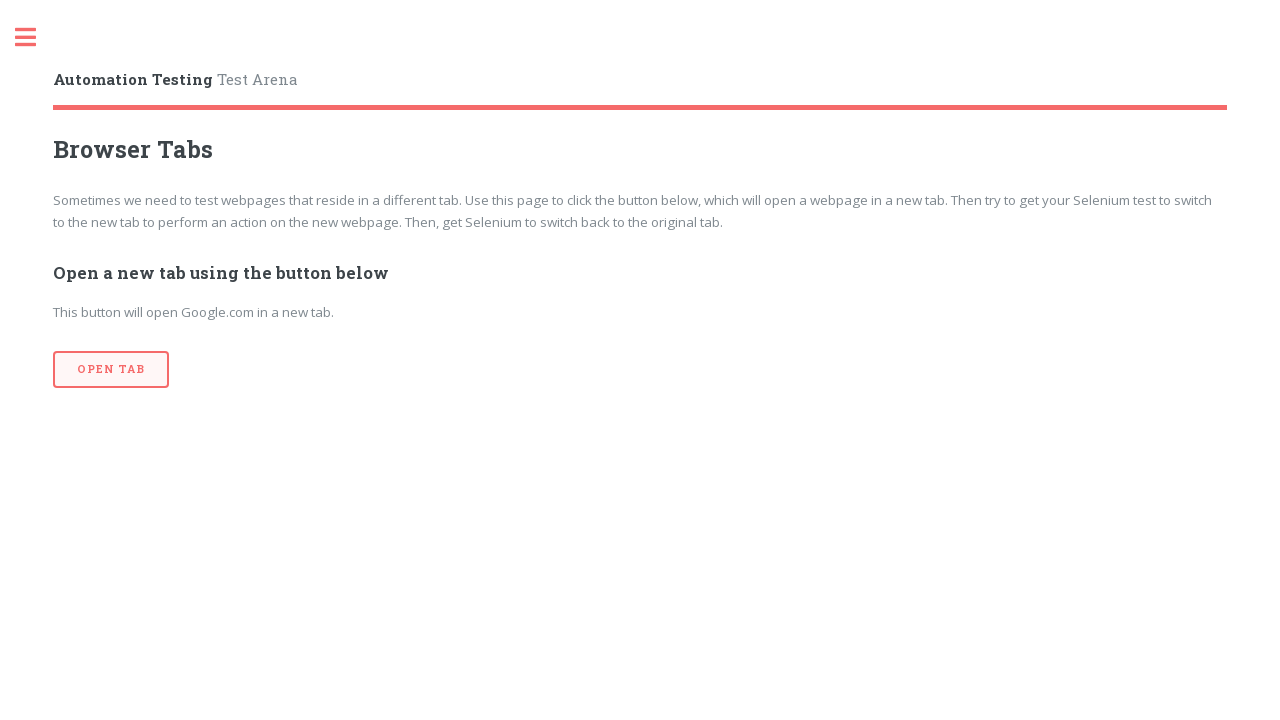

Waited 2 seconds on tab 1
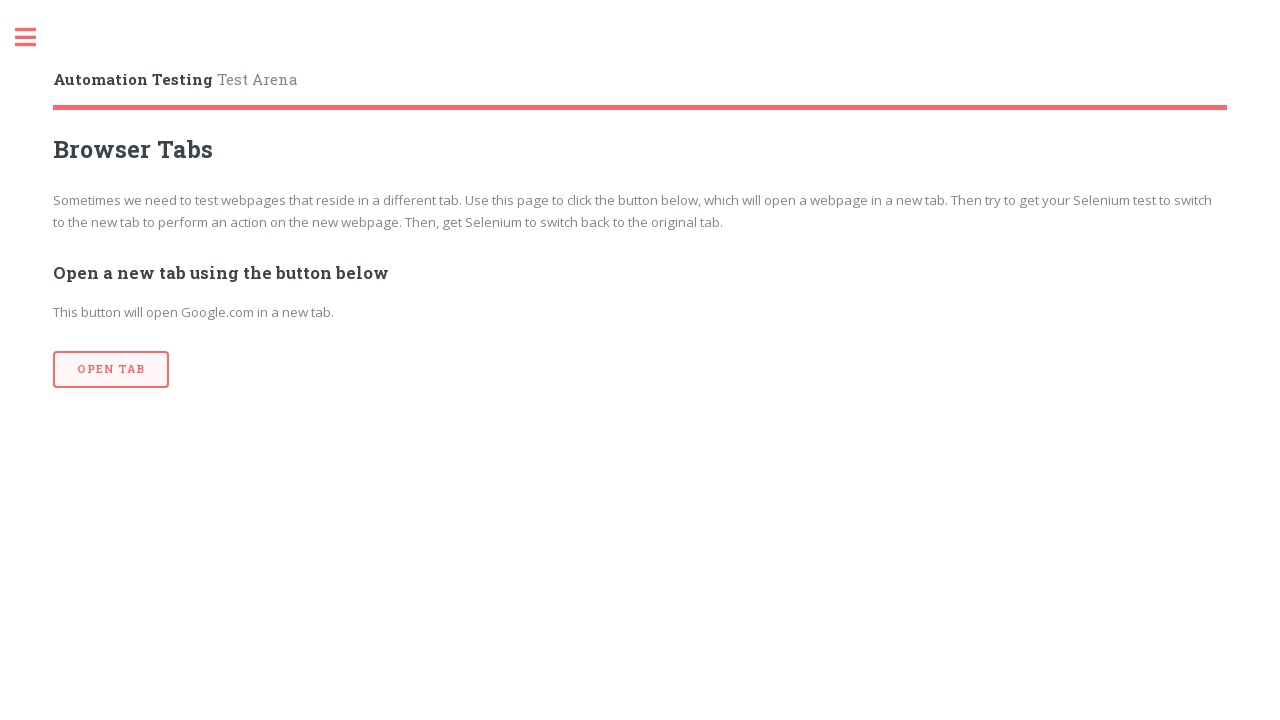

Switched to tab 2 and brought to front
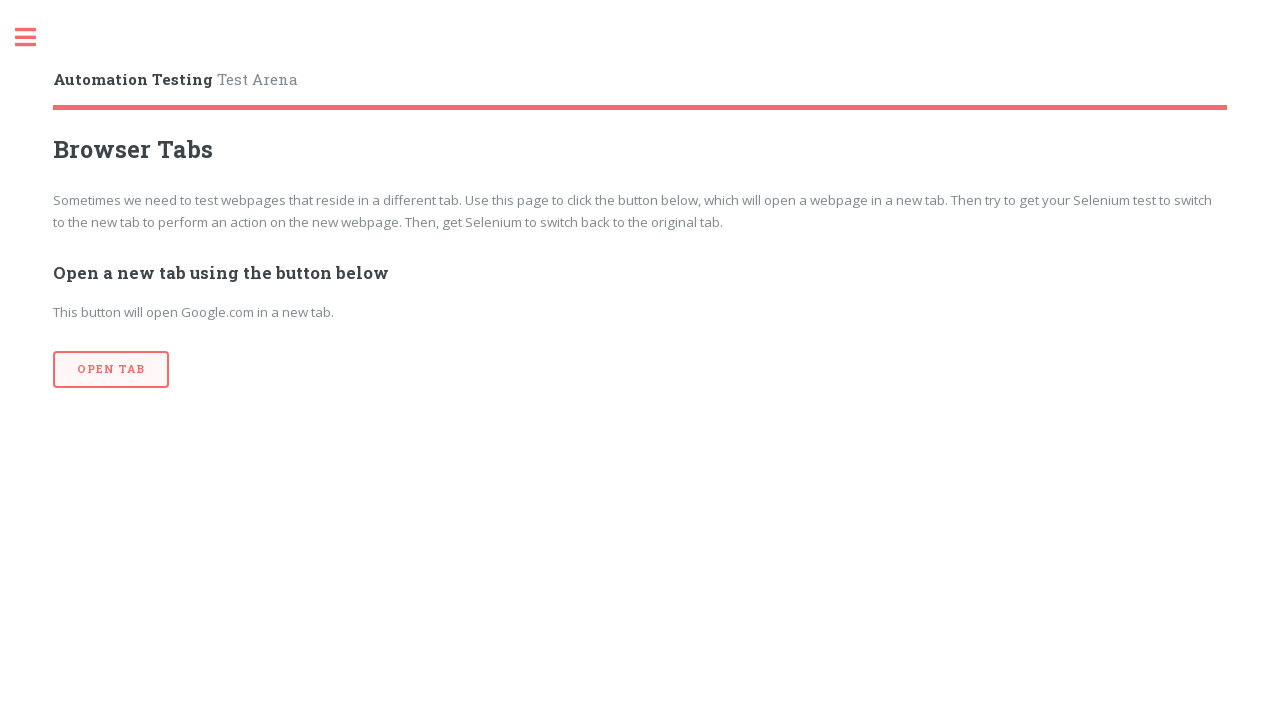

Waited 2 seconds on tab 2
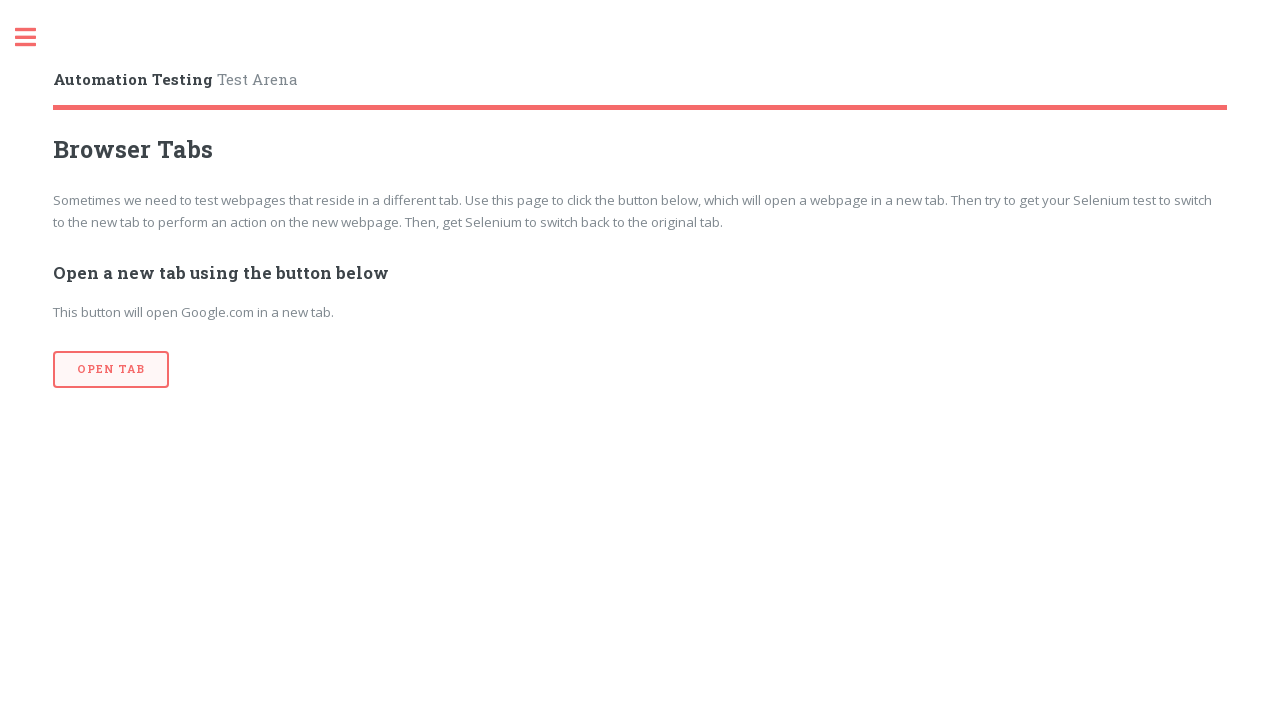

Switched to tab 3 and brought to front
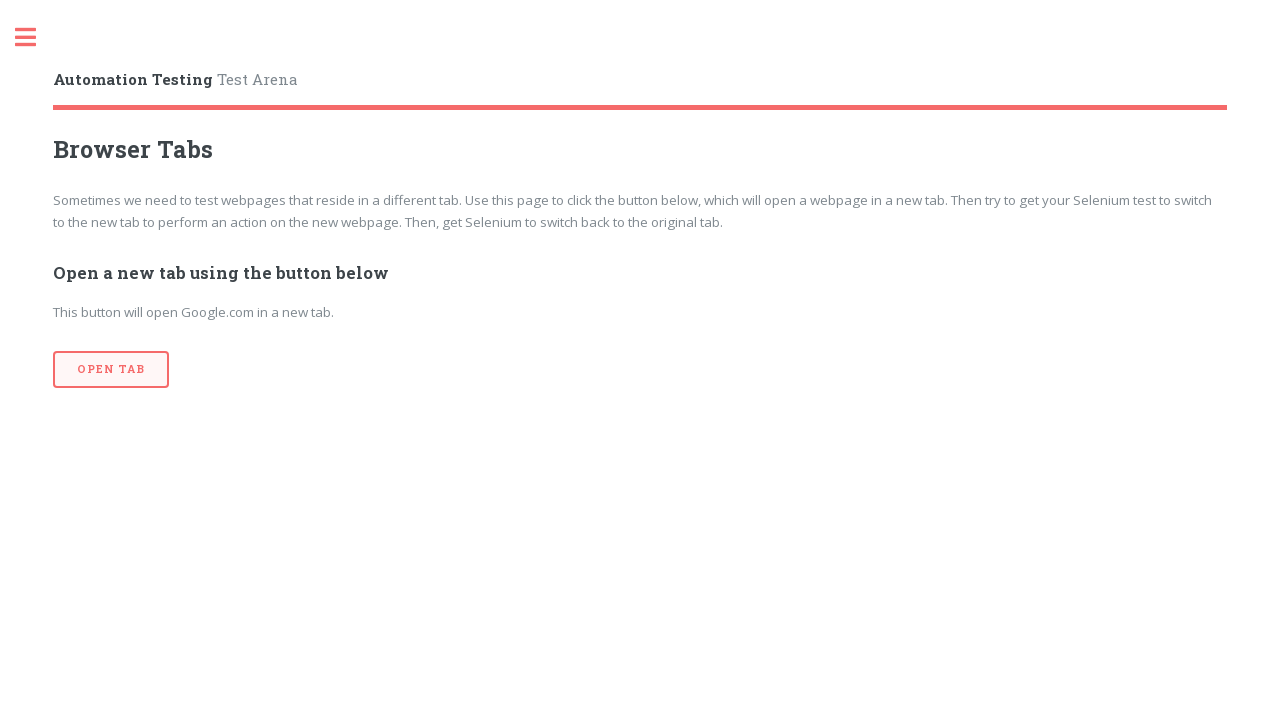

Waited 2 seconds on tab 3
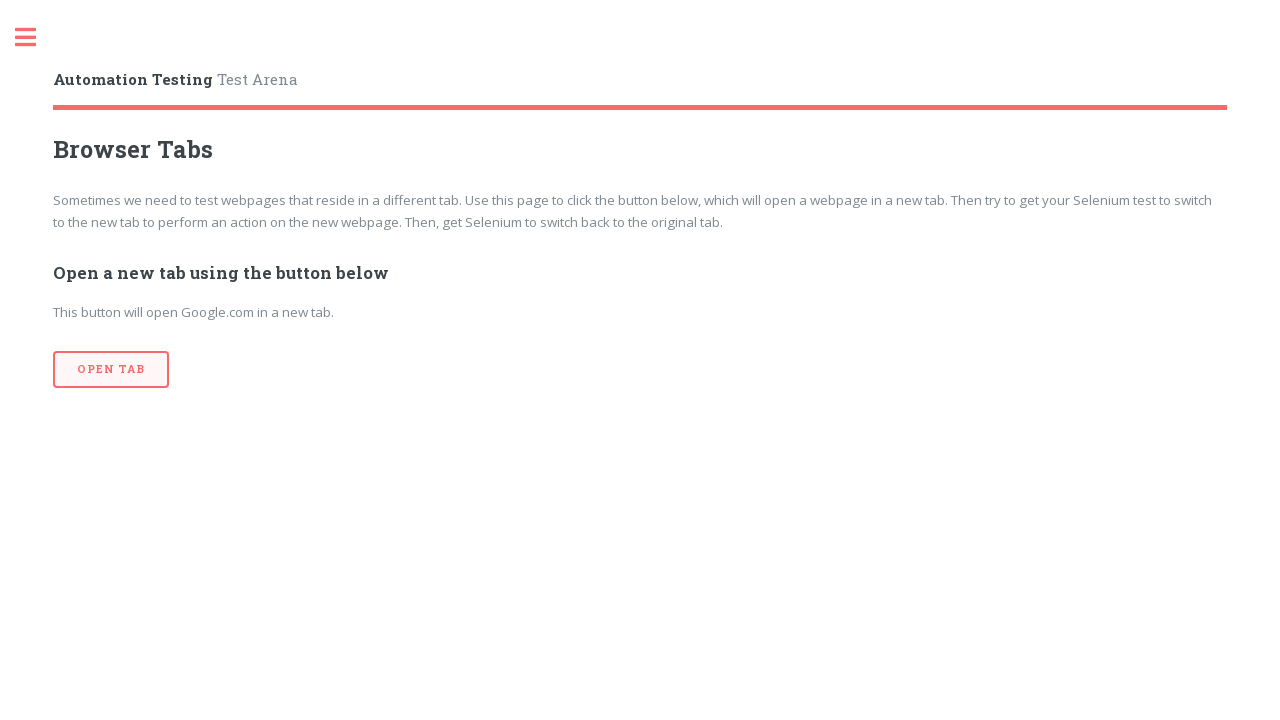

Switched to tab 4 and brought to front
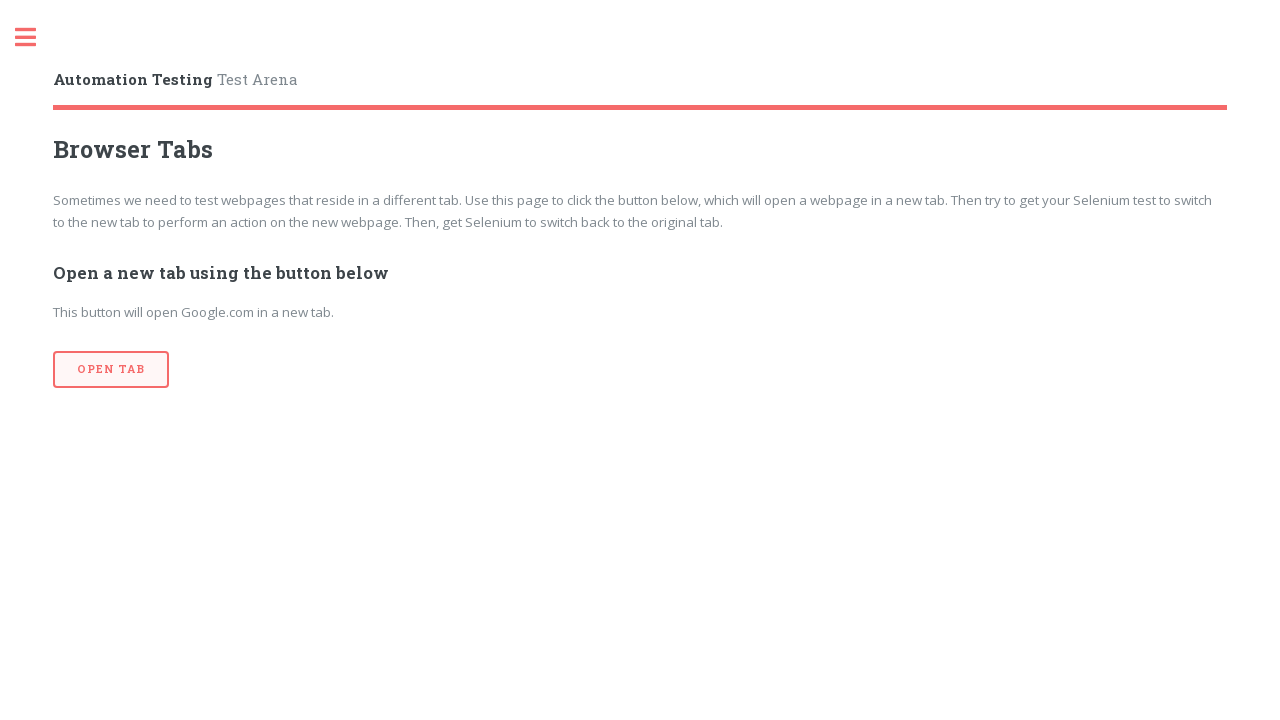

Waited 2 seconds on tab 4
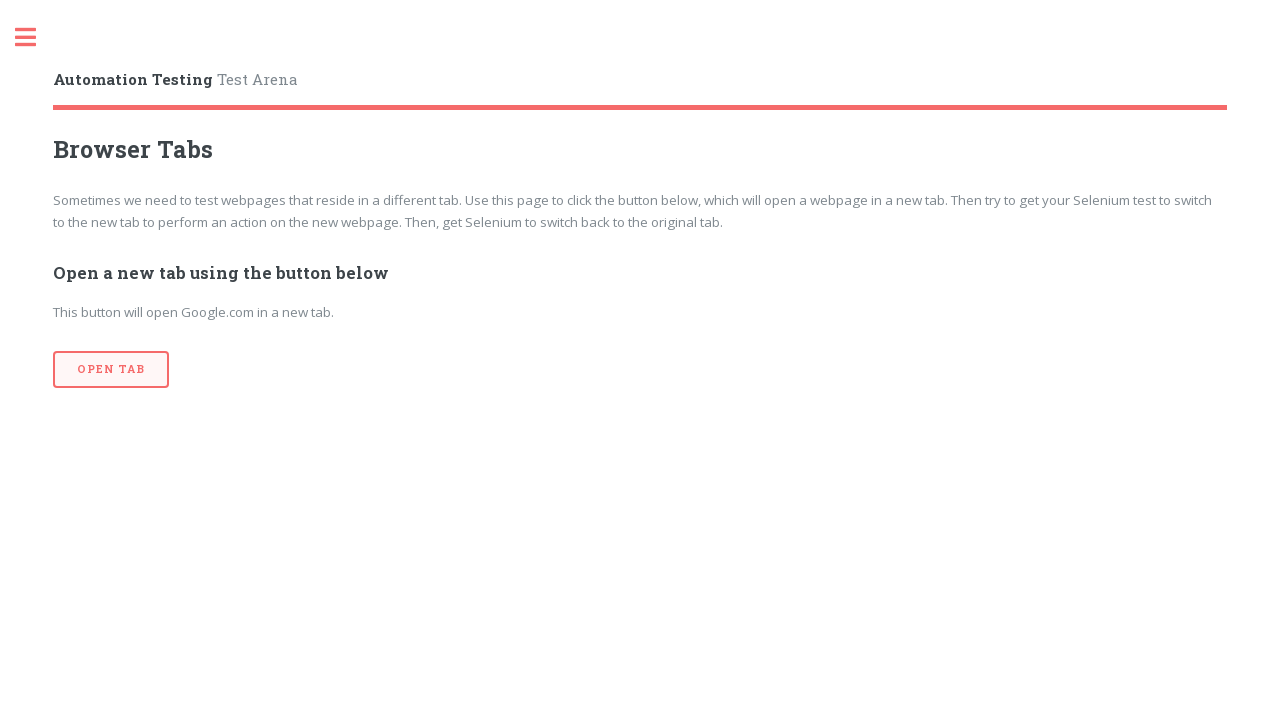

Switched back to the first tab and brought to front
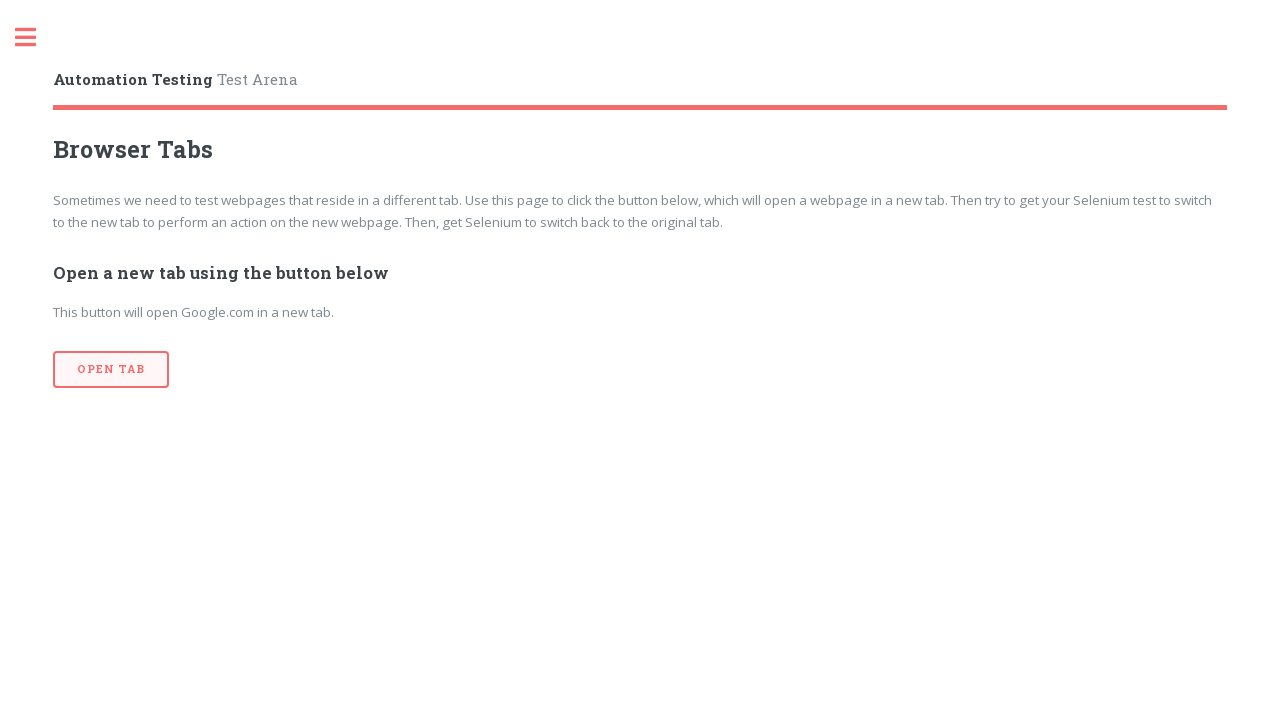

Waited 2 seconds on the first tab
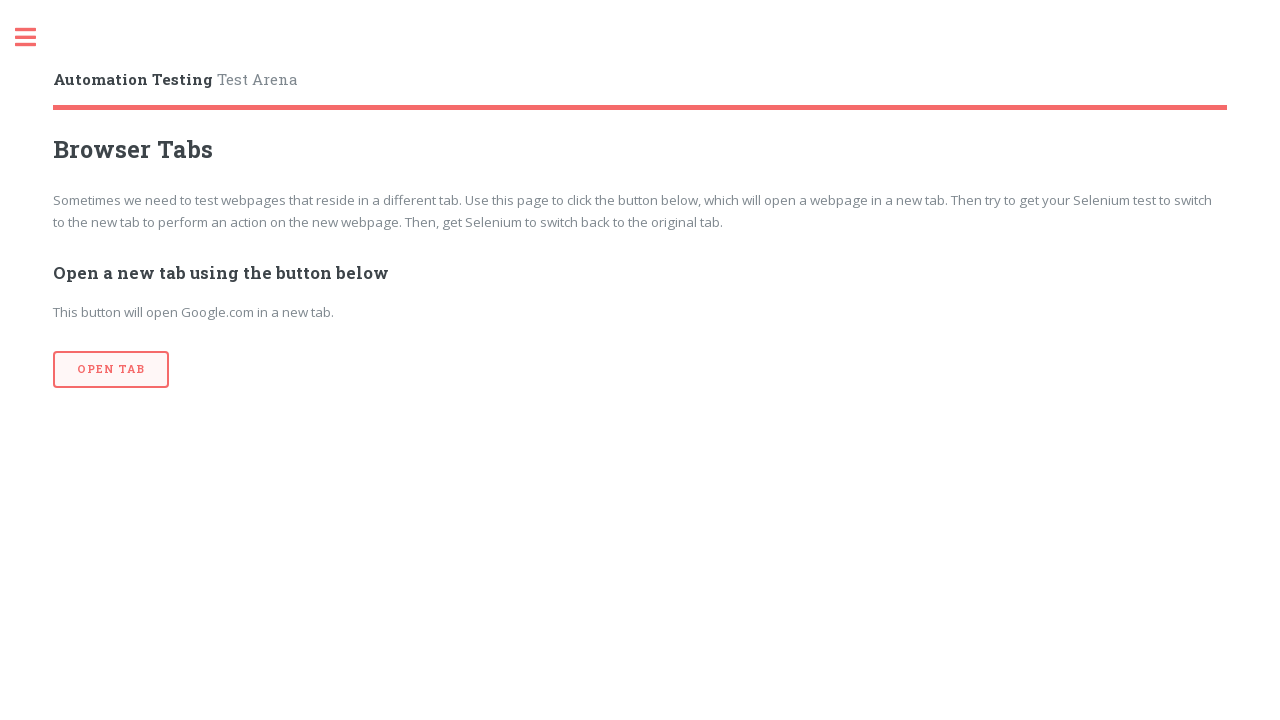

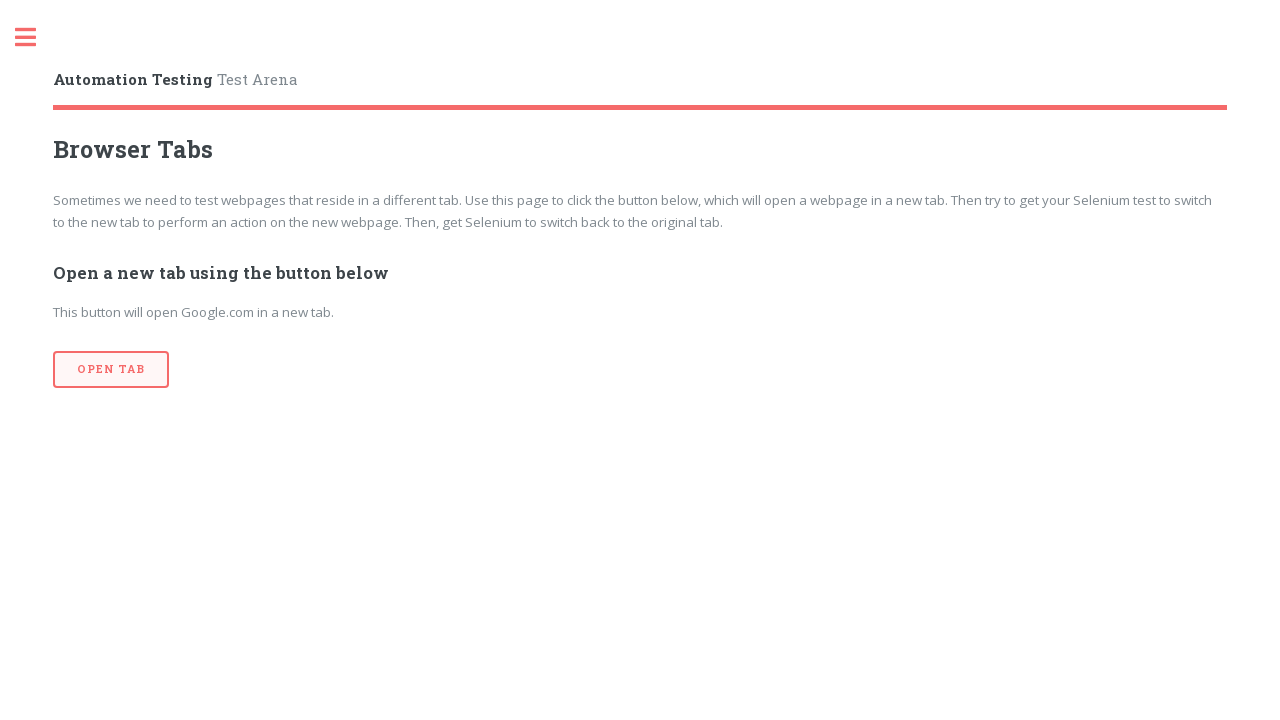